Tests click and hold block selection by dragging to select multiple consecutive items

Starting URL: https://automationfc.github.io/jquery-selectable/

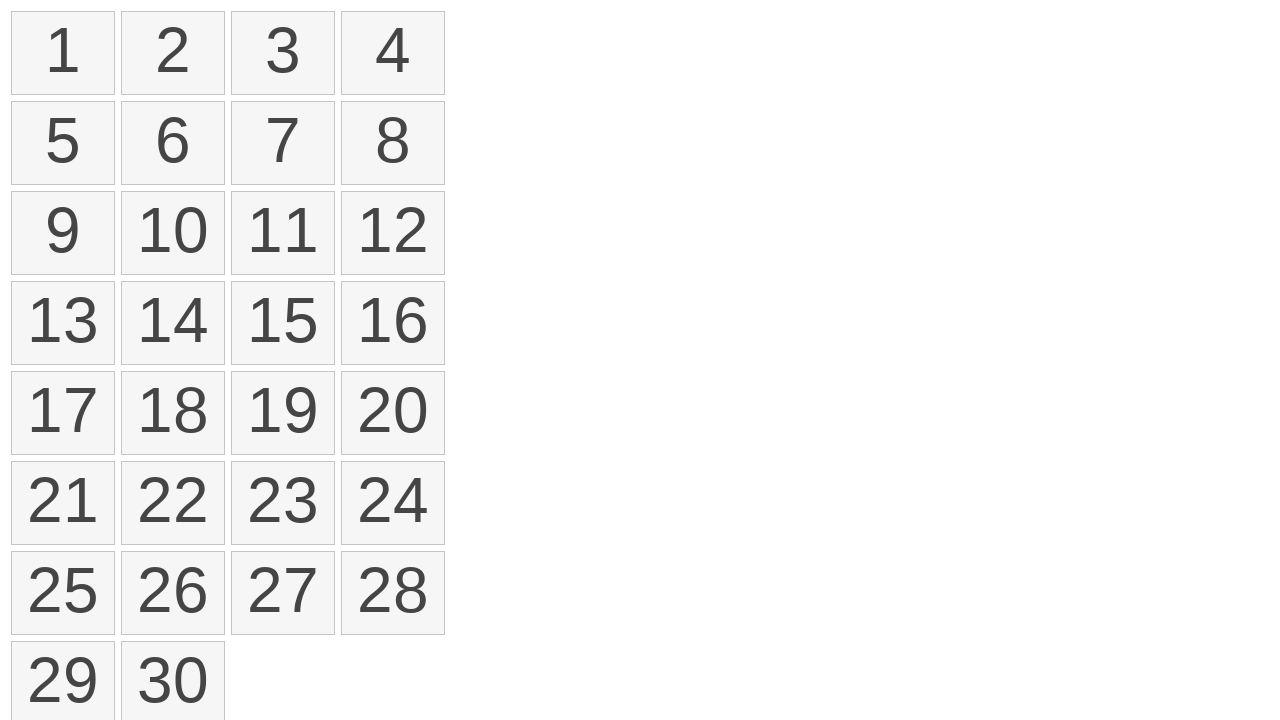

Waited for selectable items to load
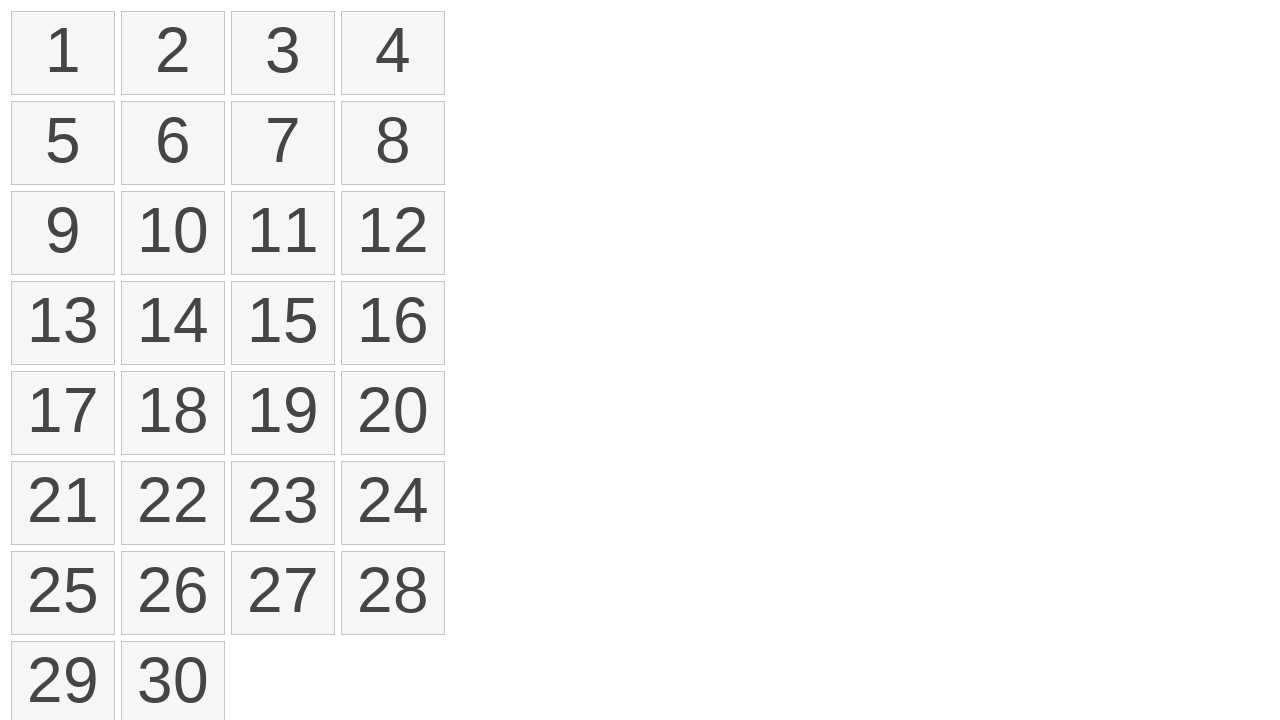

Located first item in selectable list
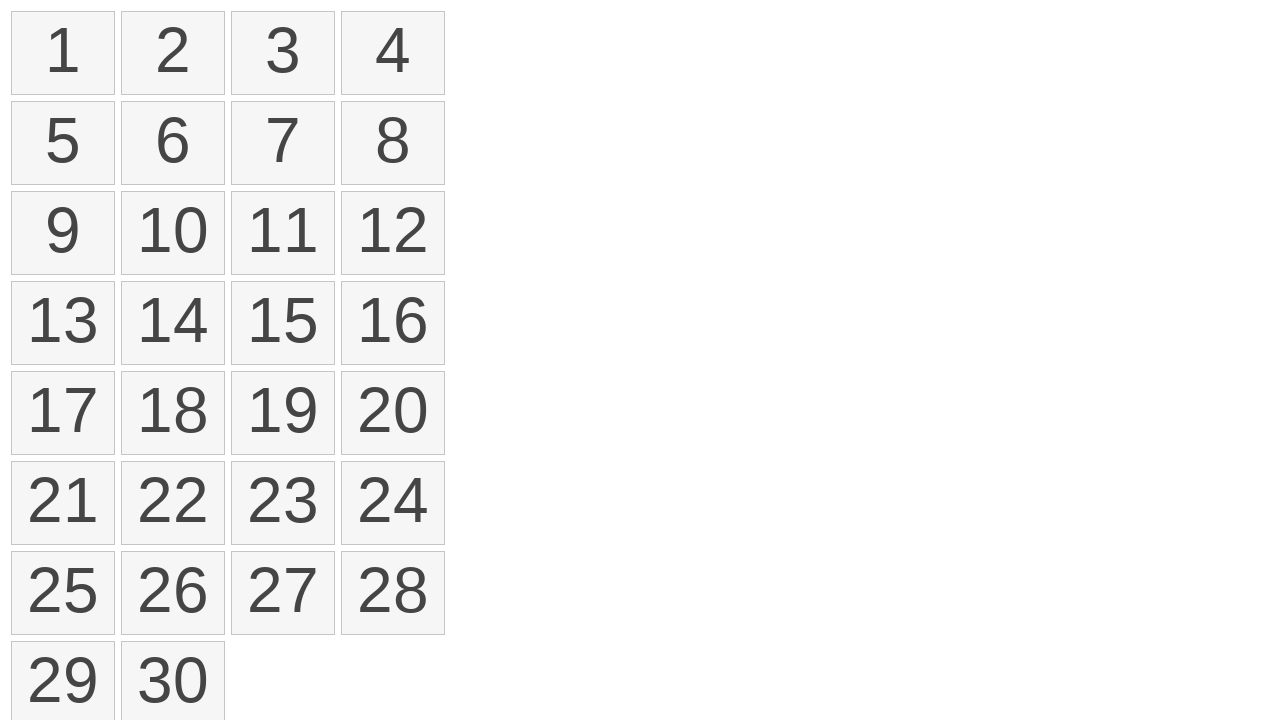

Located eighth item in selectable list
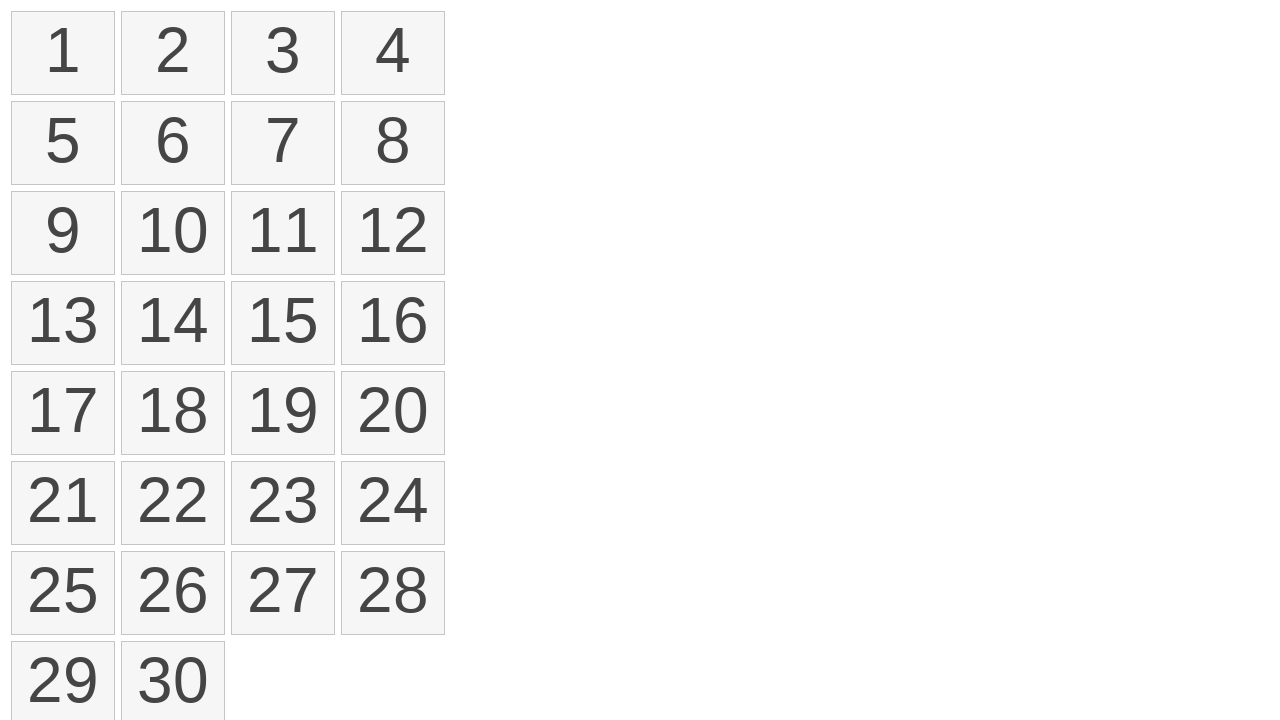

Dragged from first item to eighth item to select multiple consecutive items at (393, 143)
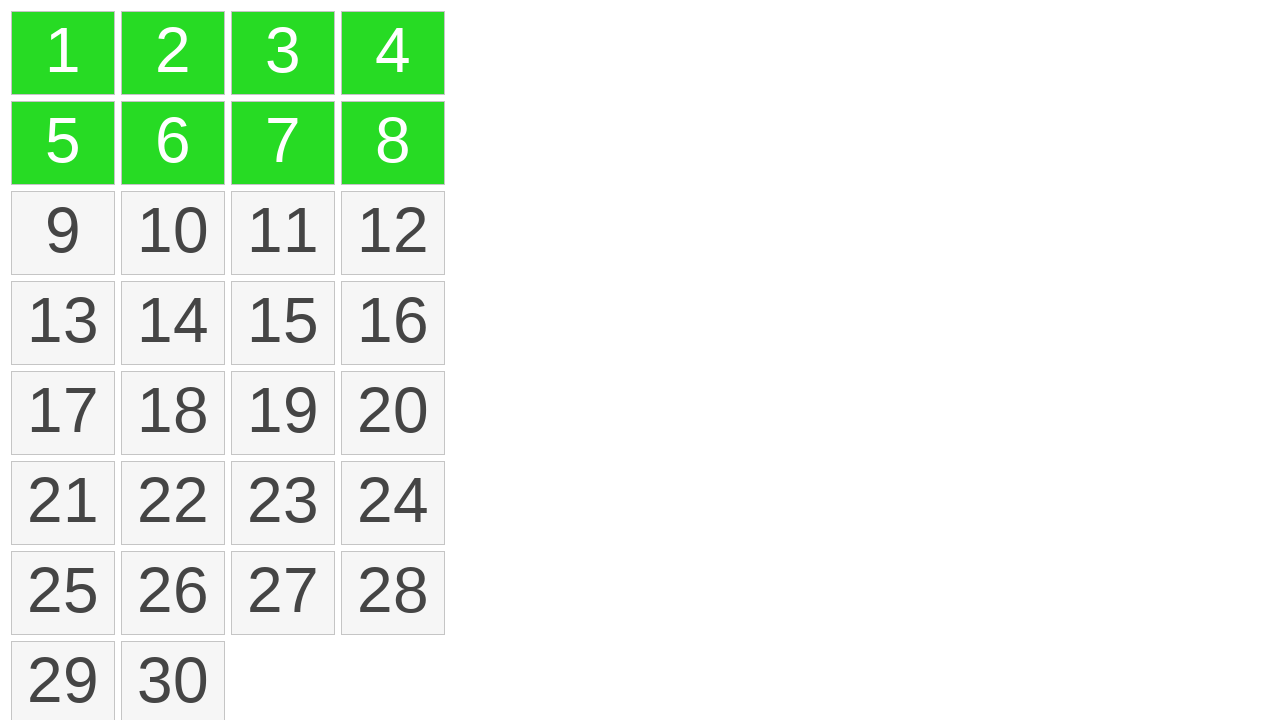

Located all selected items with ui-selected class
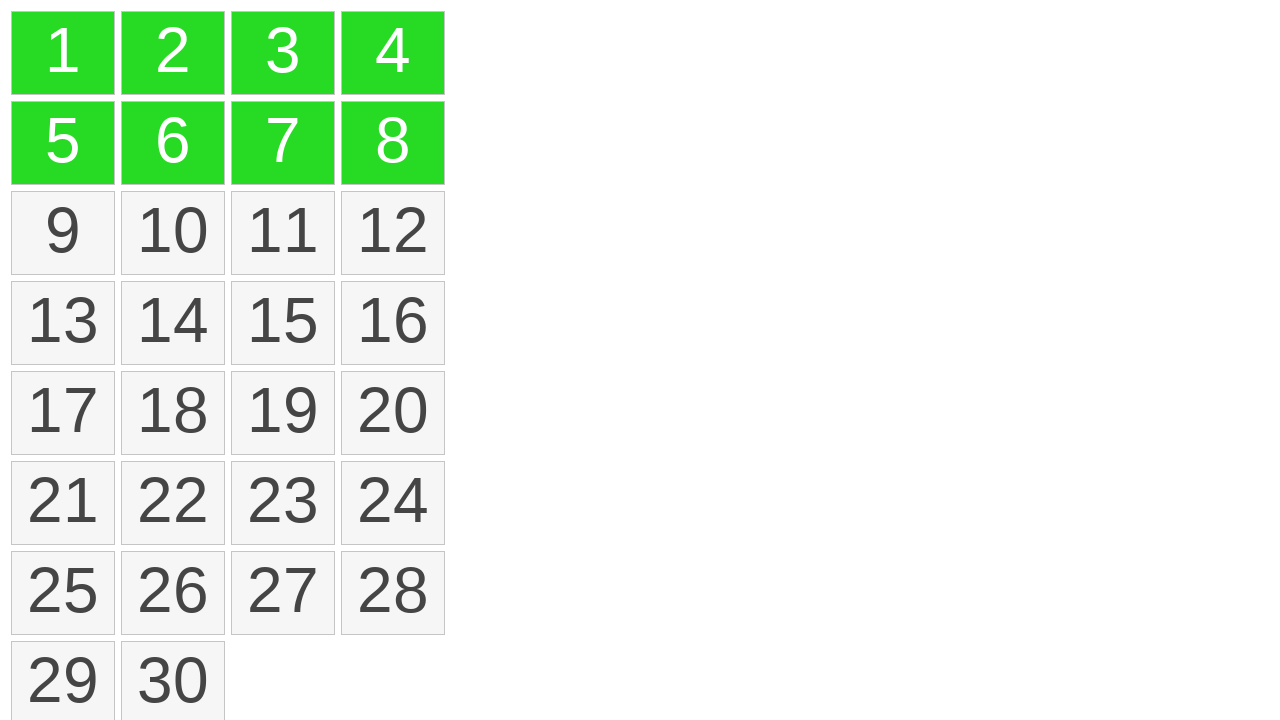

Verified that exactly 8 items are selected after drag operation
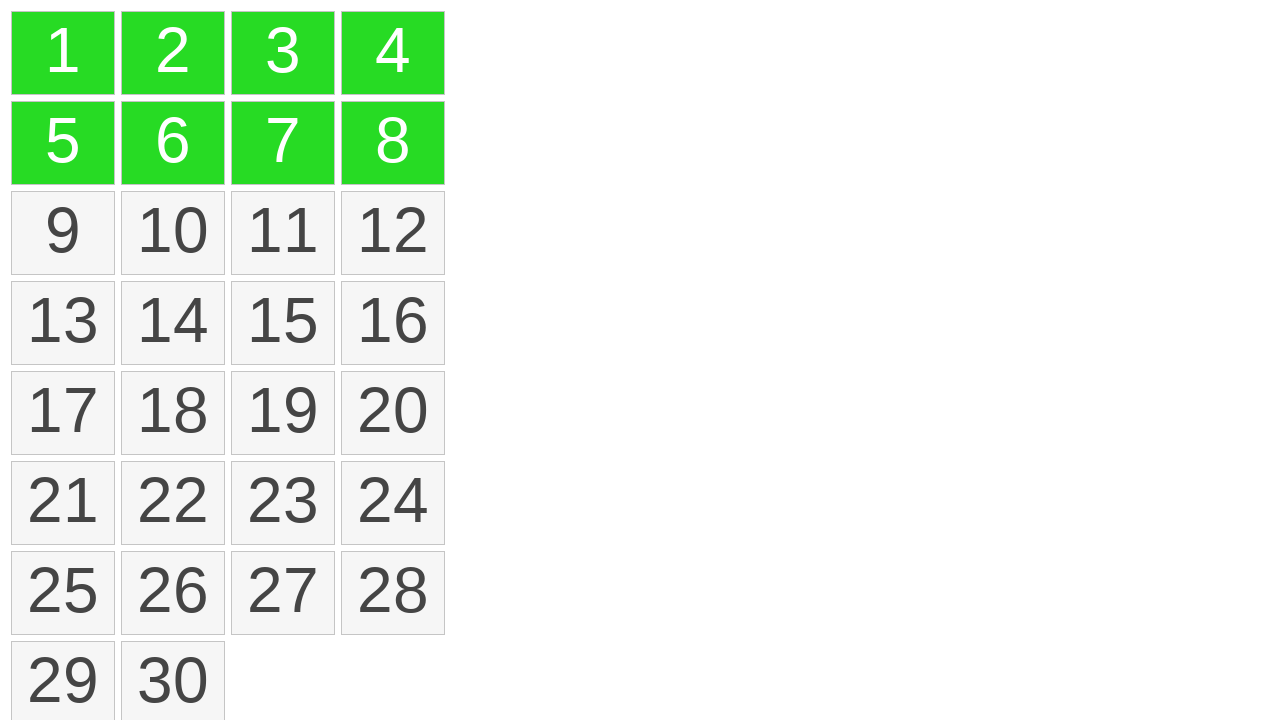

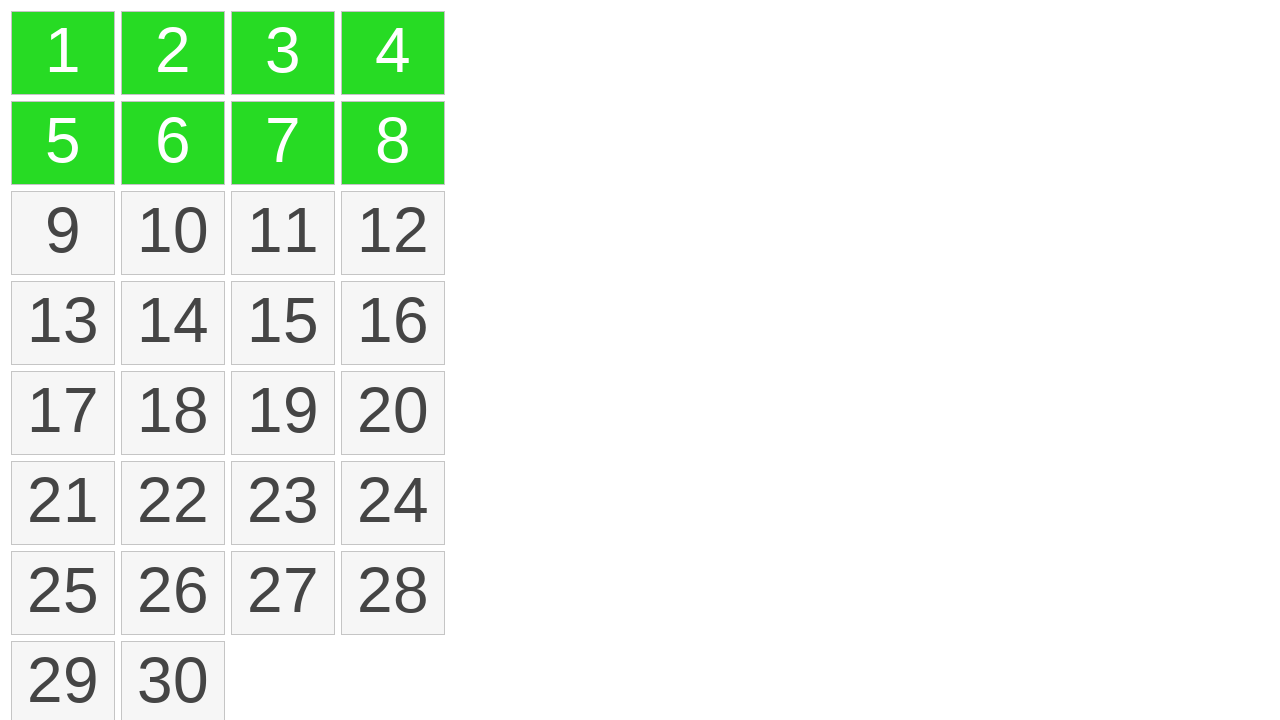